Tests drawing a signature on a canvas element using mouse actions - clicks on the canvas, holds, and performs a series of mouse movements to create a signature pattern.

Starting URL: https://signature-generator.com/draw-signature/

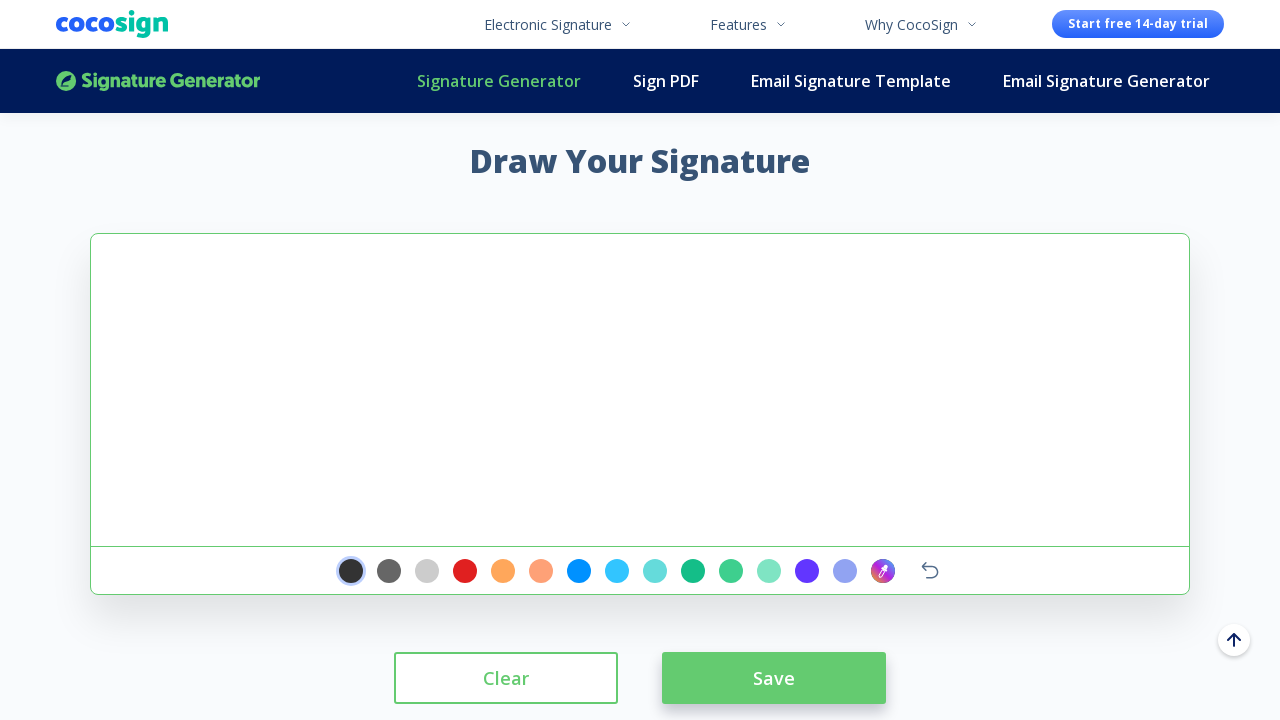

Signature pad canvas became visible
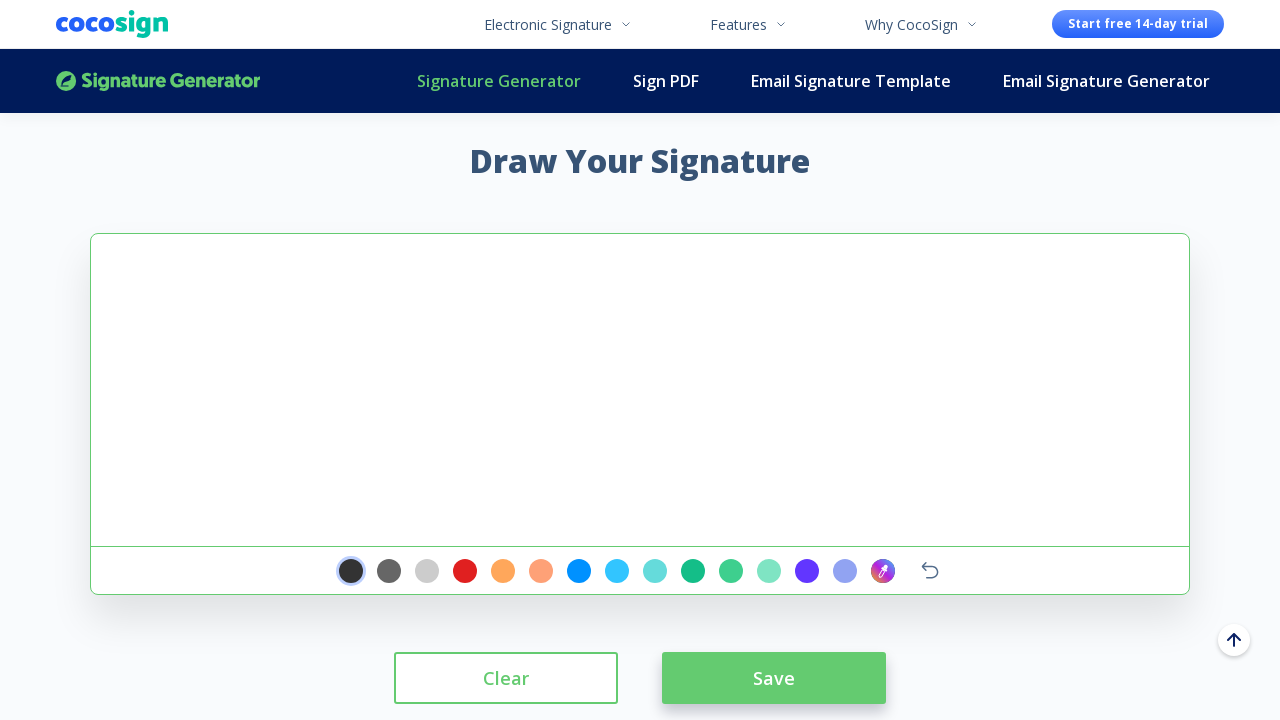

Retrieved canvas bounding box for positioning
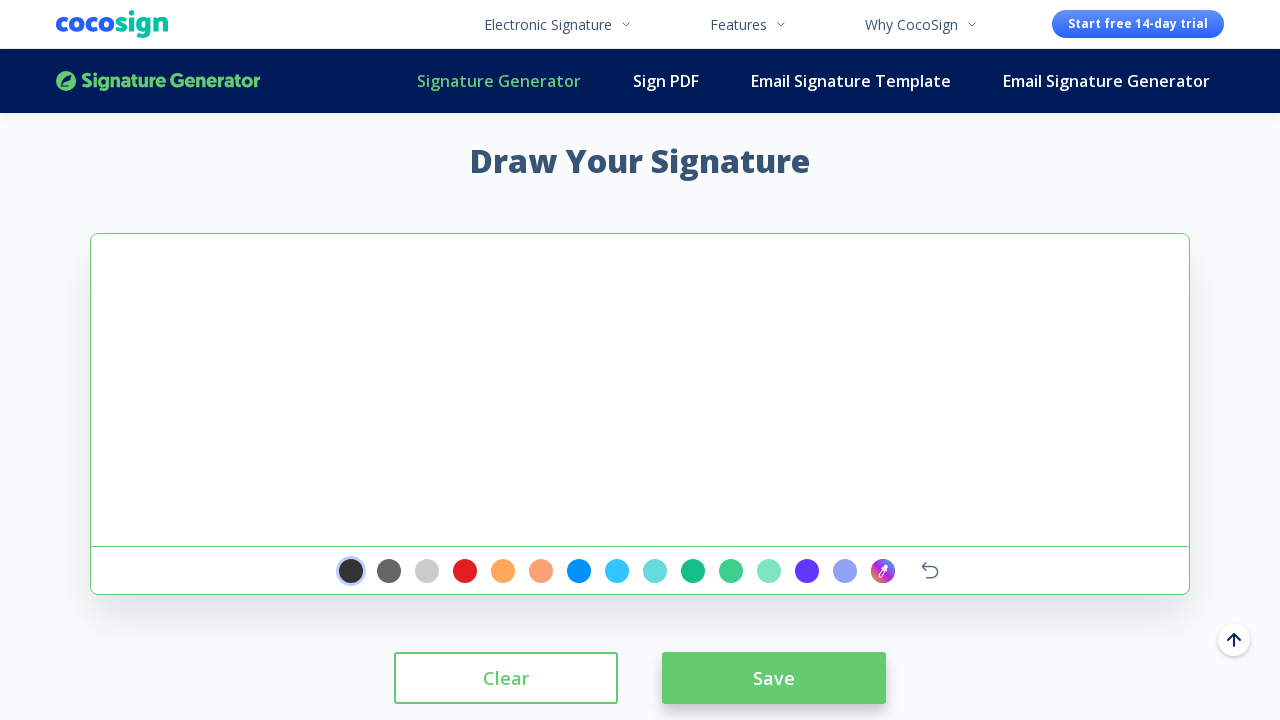

Clicked on canvas center to initiate signature drawing at (640, 390)
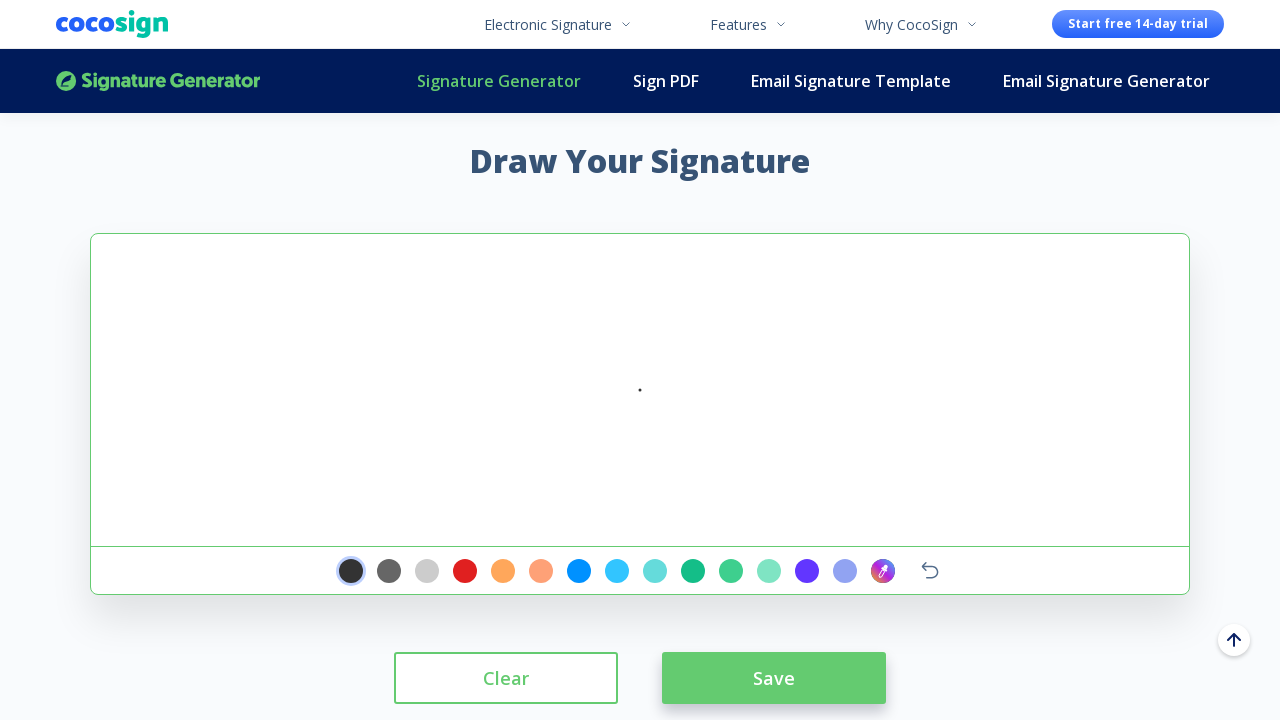

Moved mouse to starting position at (670, 400)
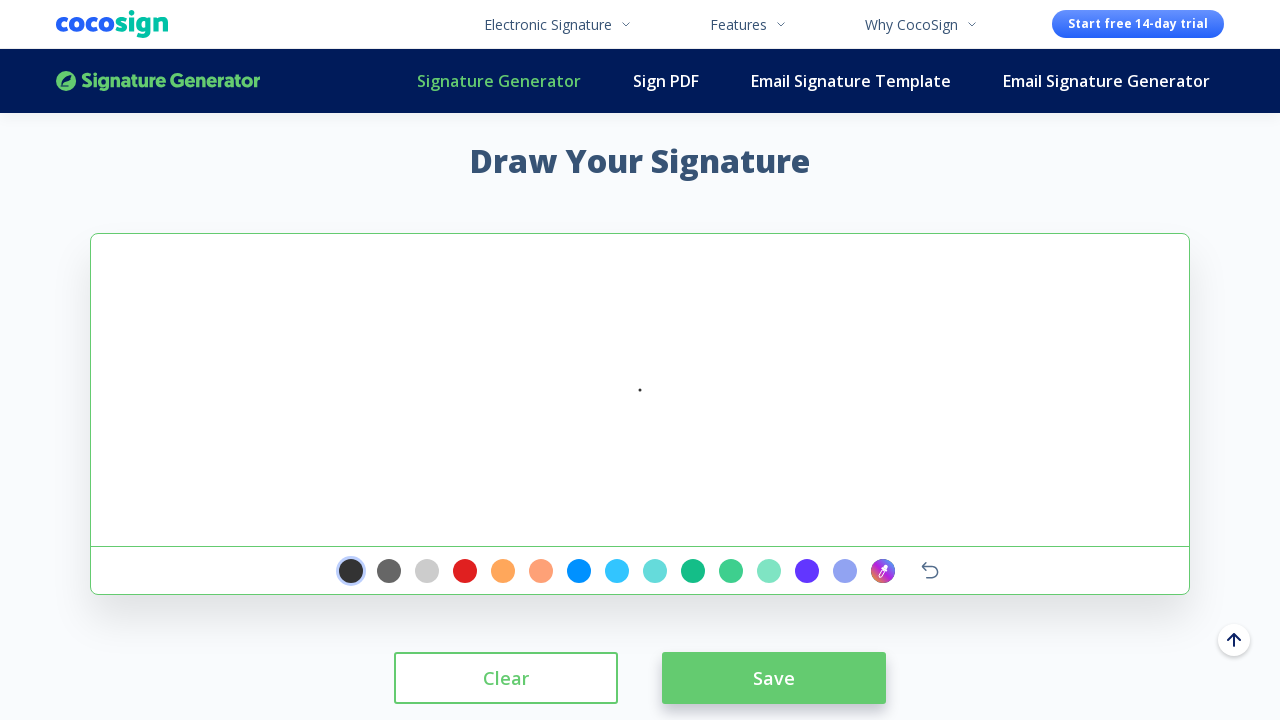

Pressed mouse button down to begin drawing at (670, 400)
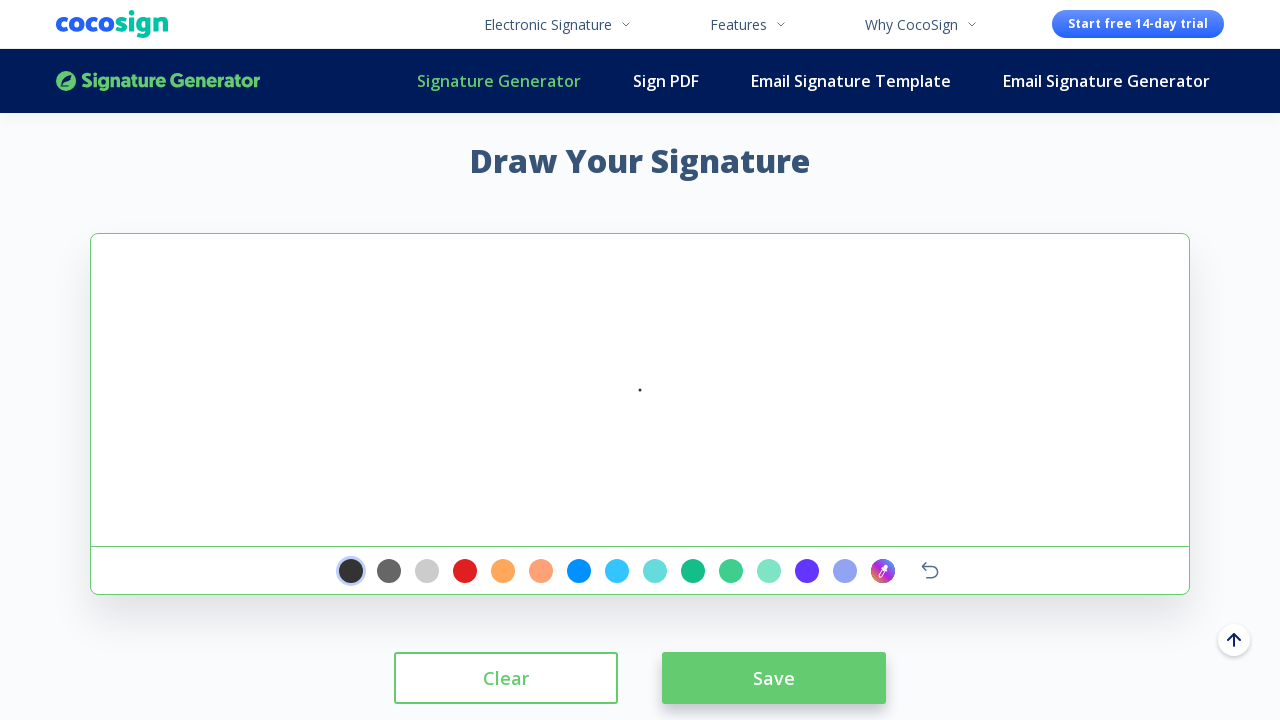

Drew first signature stroke moving upper-left at (470, 350)
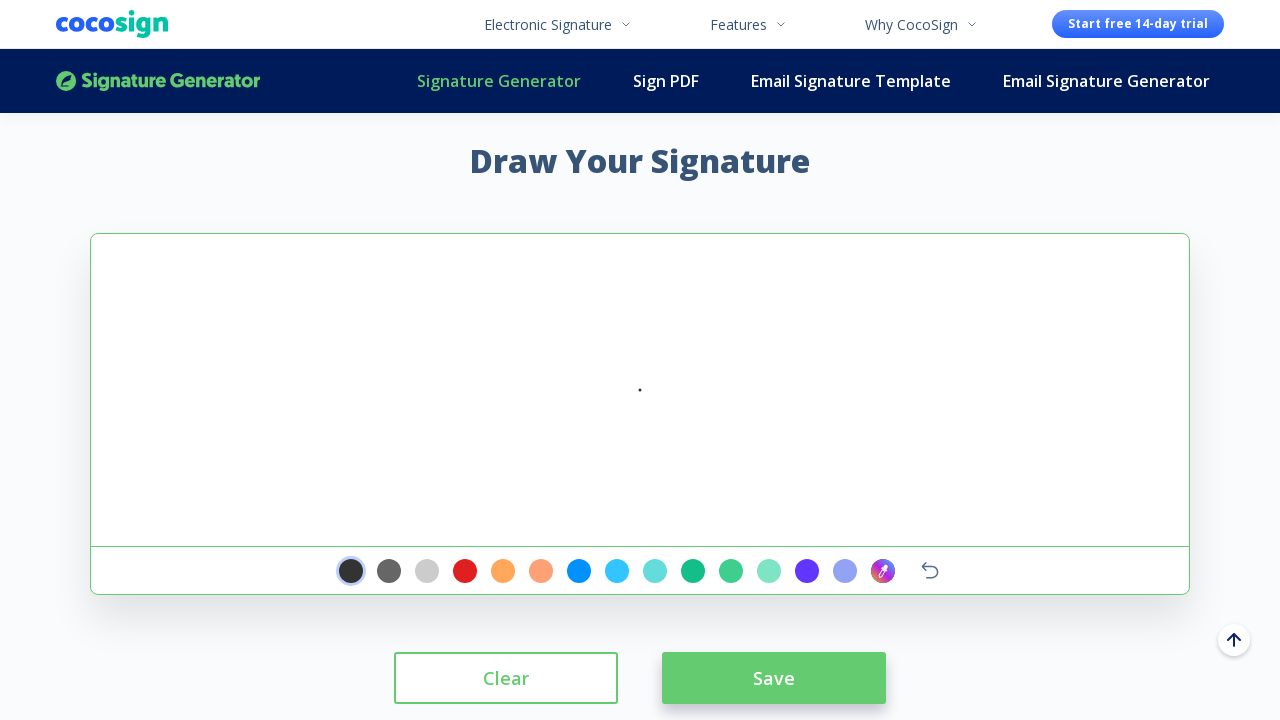

Drew second signature stroke continuing upward at (520, 300)
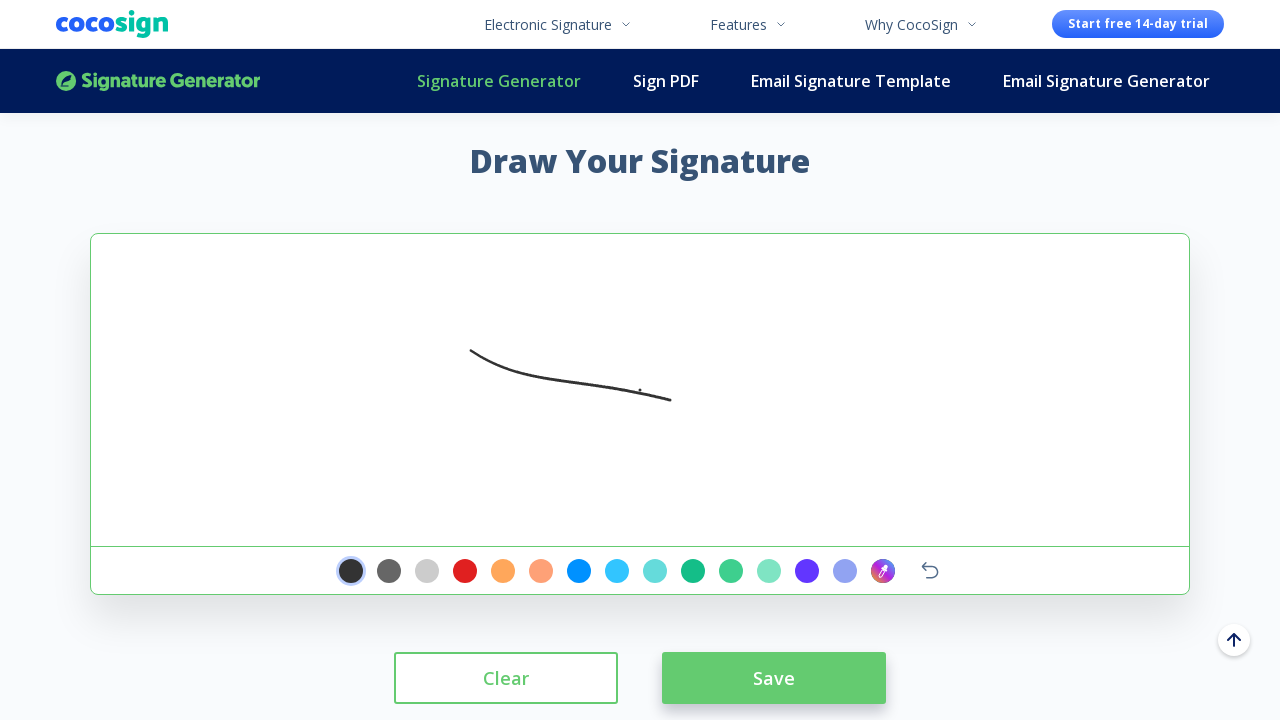

Drew third signature stroke moving further upward at (570, 250)
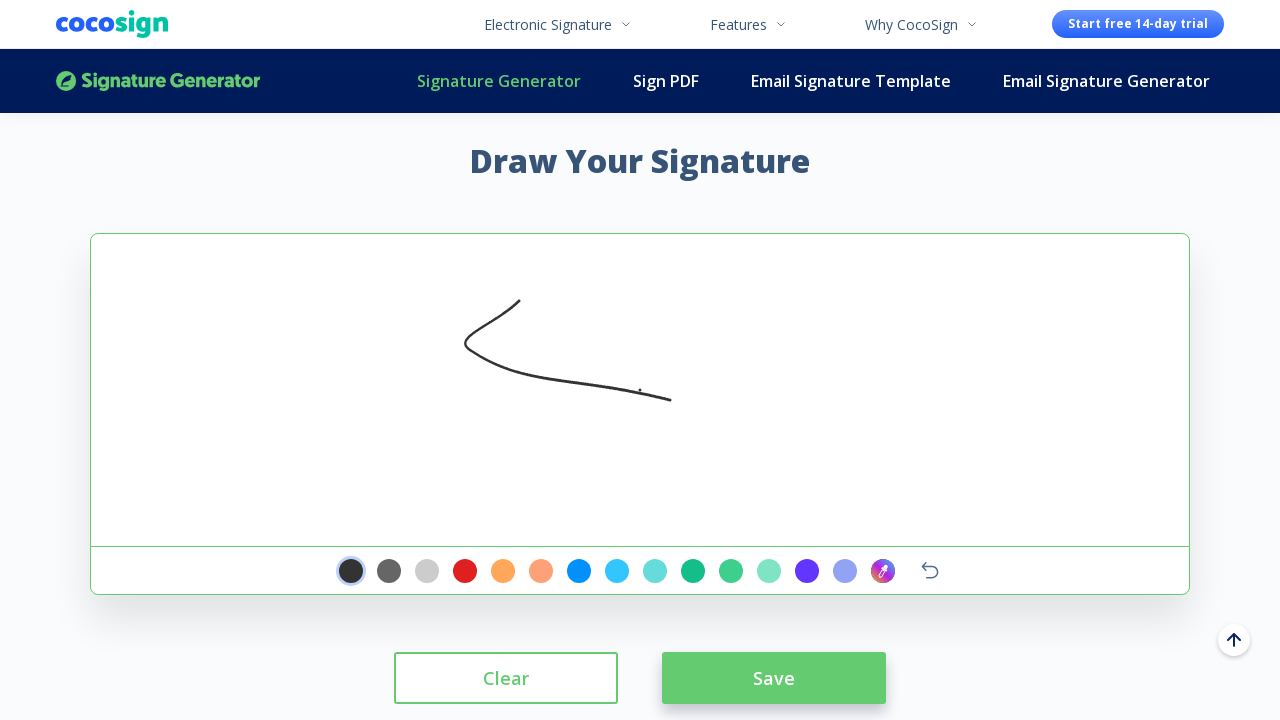

Drew small finishing stroke to complete signature at (573, 253)
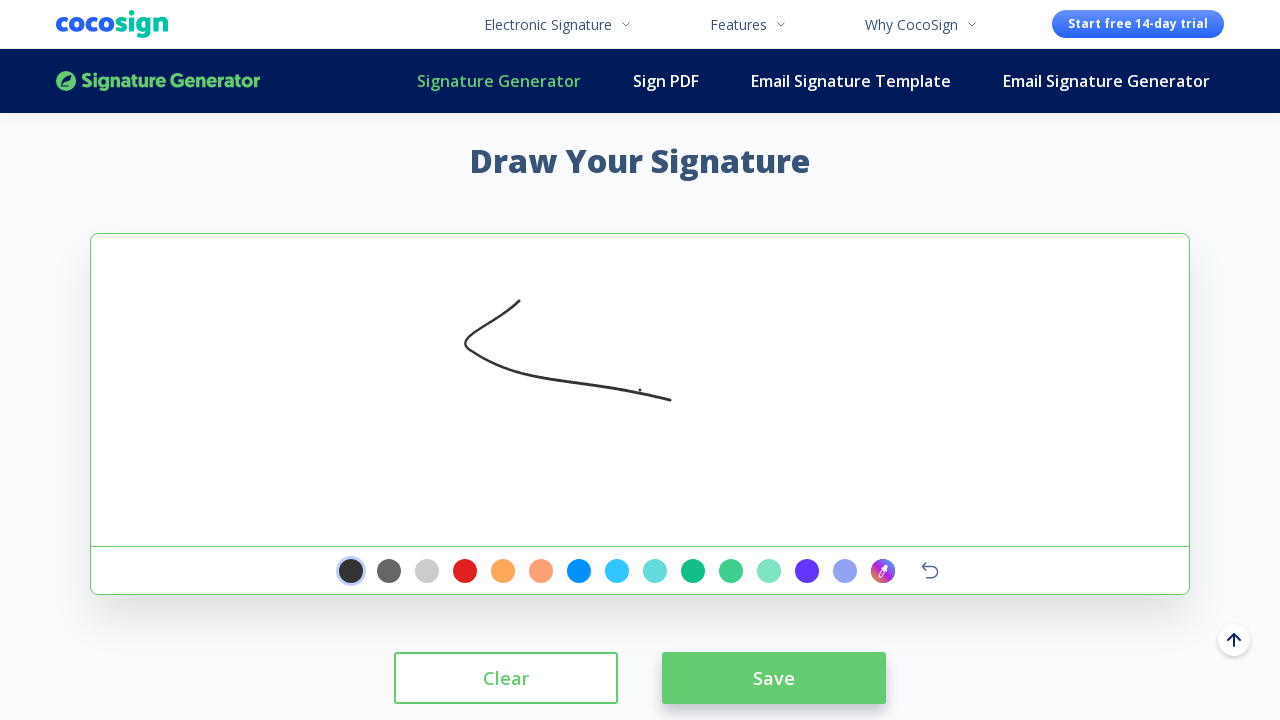

Released mouse button to finish drawing signature at (573, 253)
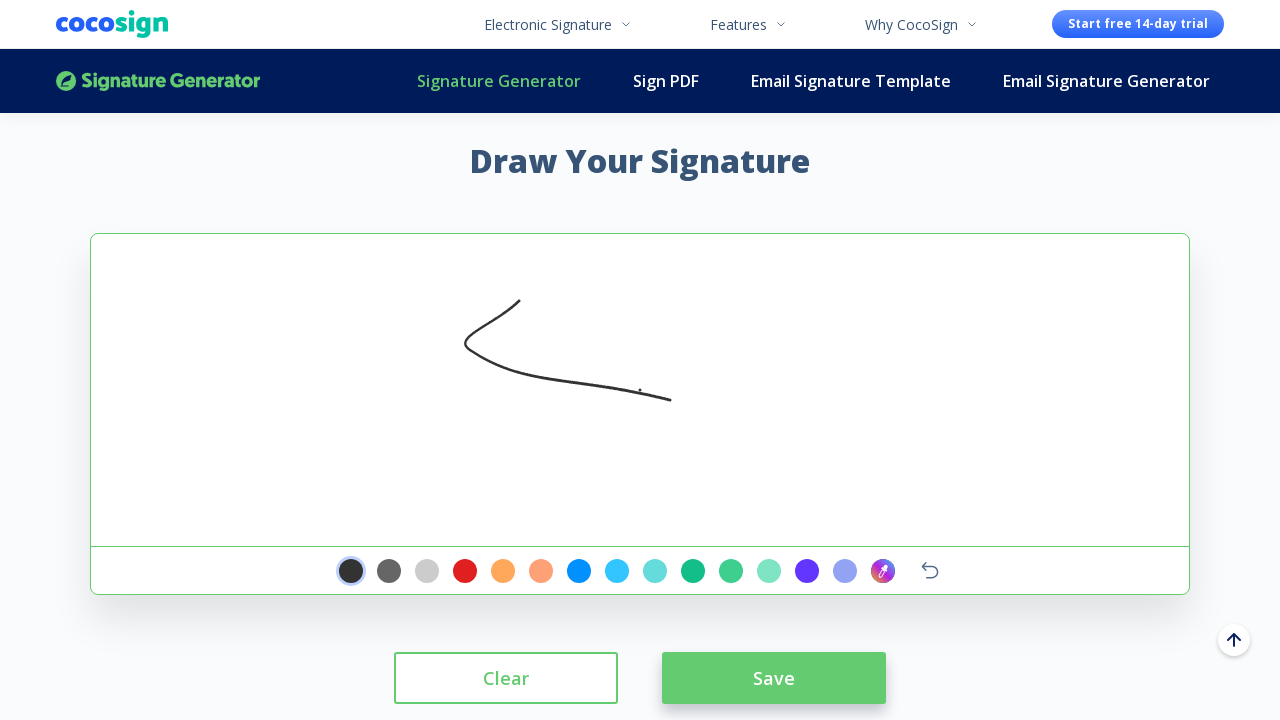

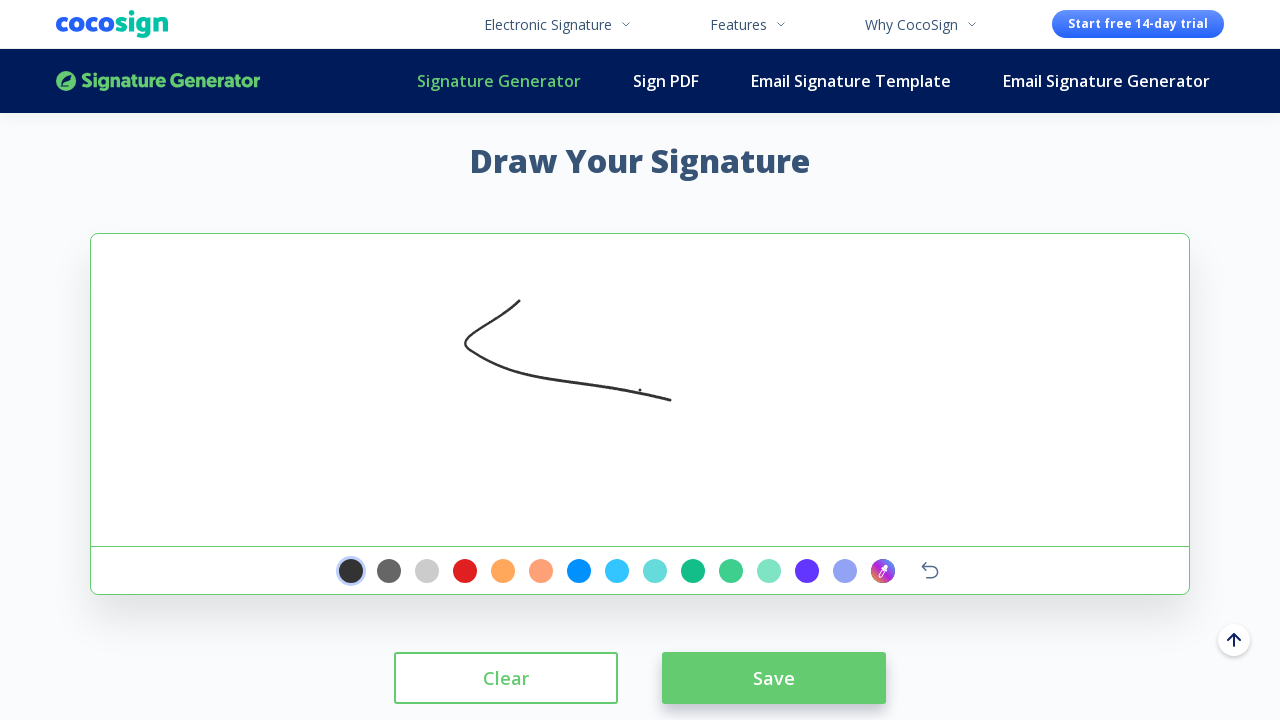